Tests an e-commerce shopping flow by adding Cauliflower to cart, proceeding to checkout, applying a promo code, and verifying the promo code result message is displayed.

Starting URL: https://rahulshettyacademy.com/seleniumPractise/#/

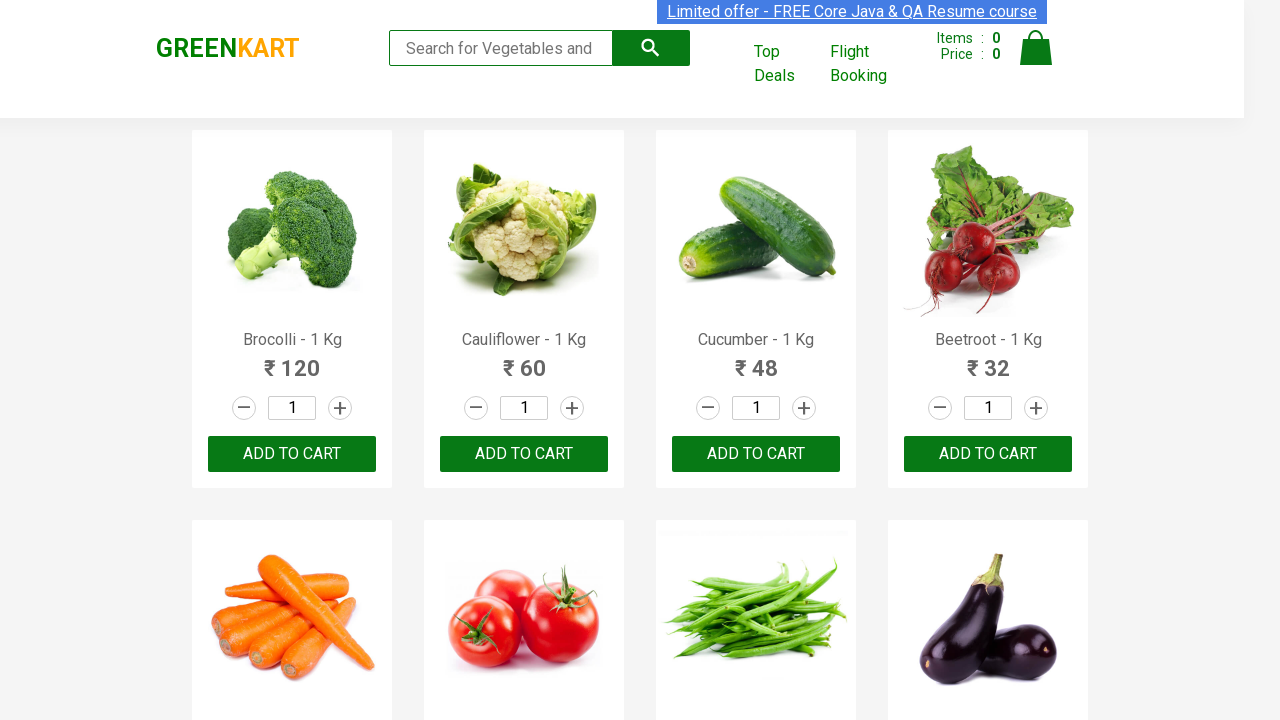

Waited for Cauliflower product to load on page
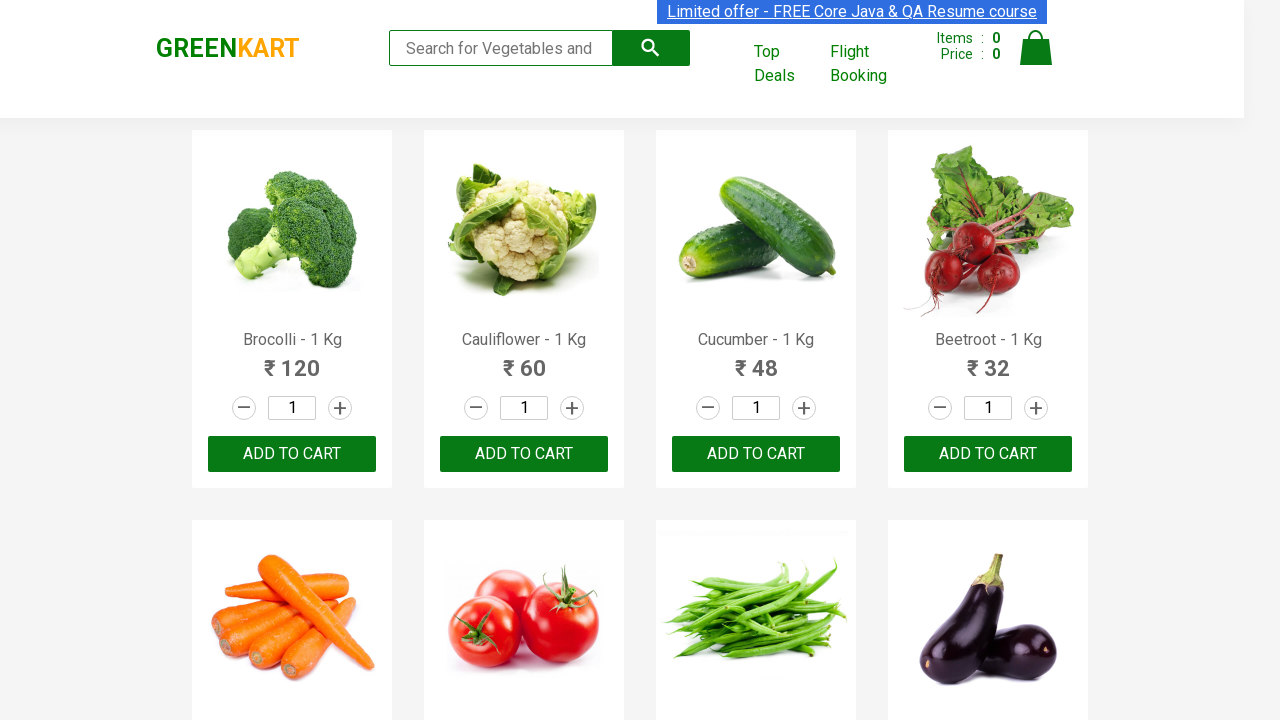

Clicked 'Add to Cart' button for Cauliflower at (524, 454) on xpath=//h4[contains(text(),'Cauliflower')]/../div[3]/button
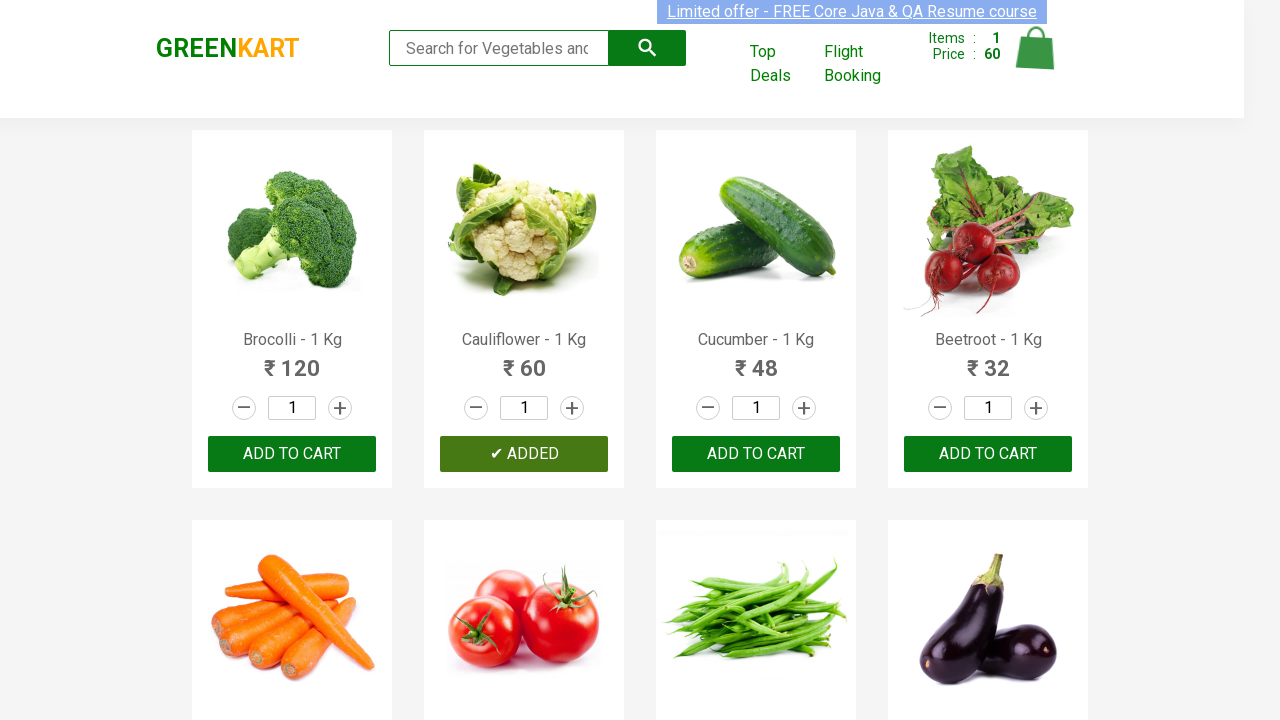

Clicked on cart icon to view cart at (1036, 59) on a.cart-icon
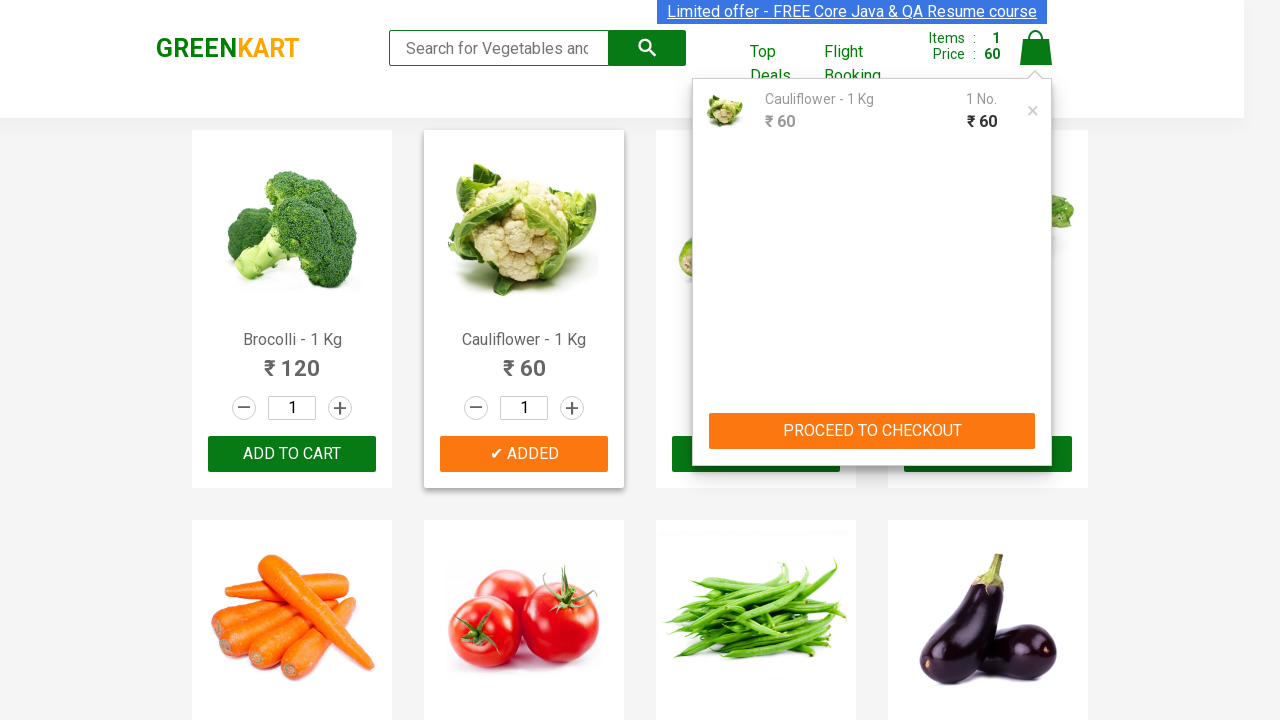

Clicked 'PROCEED TO CHECKOUT' button at (872, 431) on xpath=//button[contains(text(),'PROCEED TO CHECKOUT')]
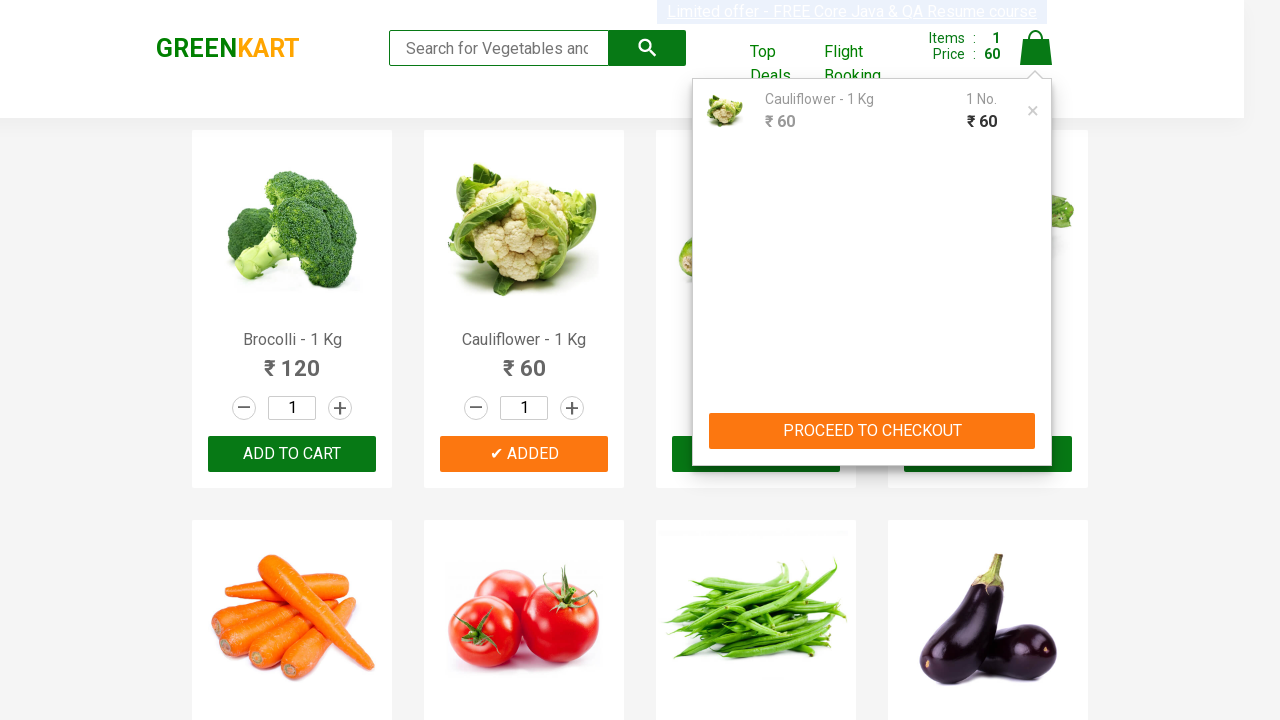

Entered promo code 'rahulshettyacademy' on input.promoCode
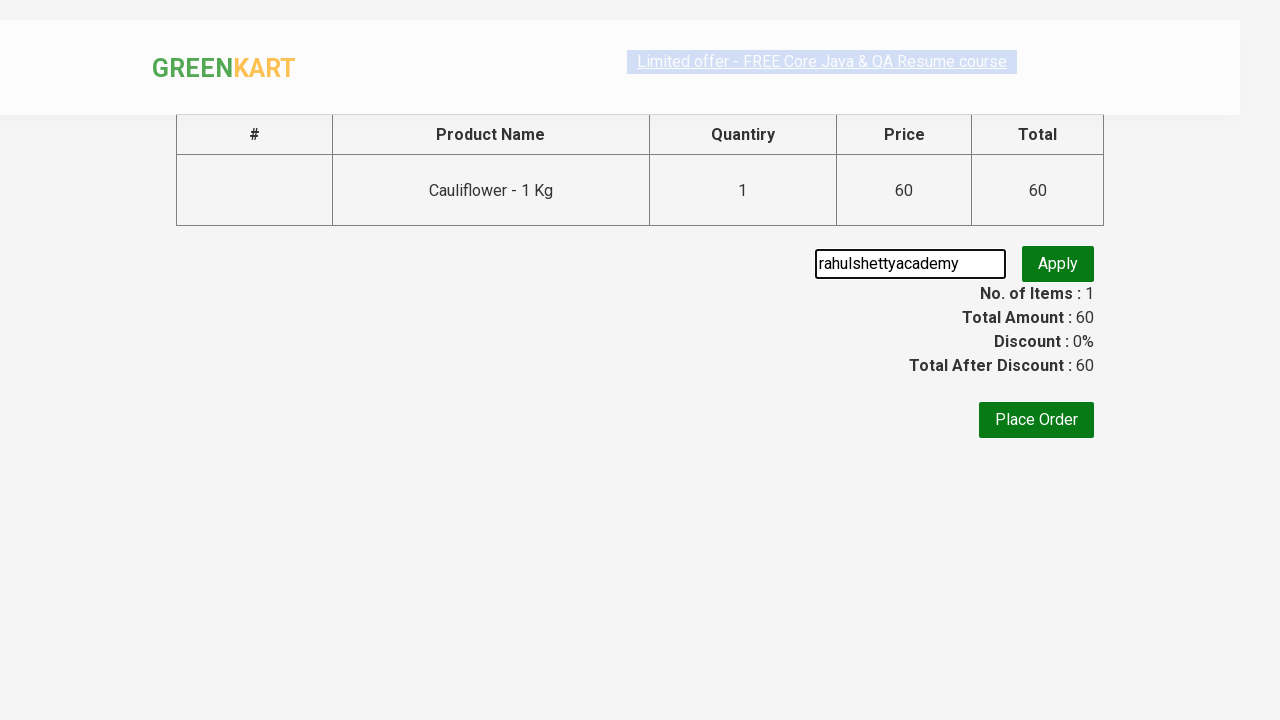

Clicked 'Apply' button to apply promo code at (1058, 264) on button.promoBtn
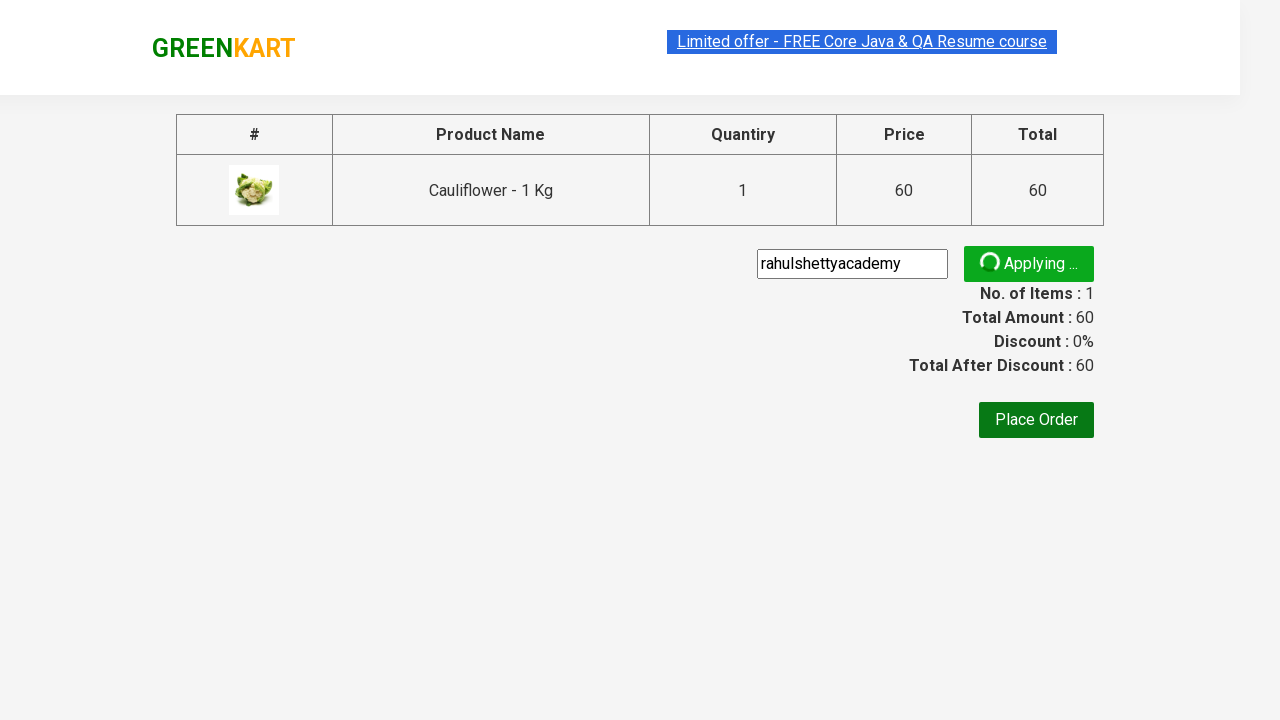

Promo code result message displayed successfully
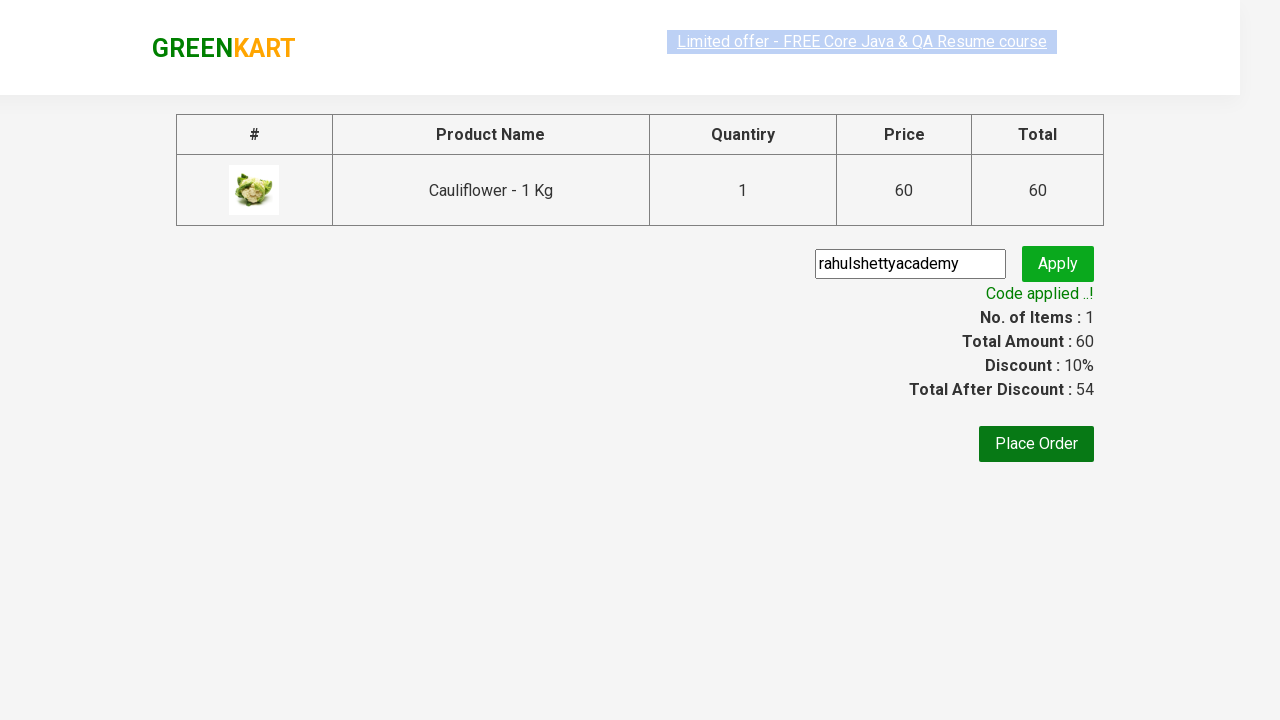

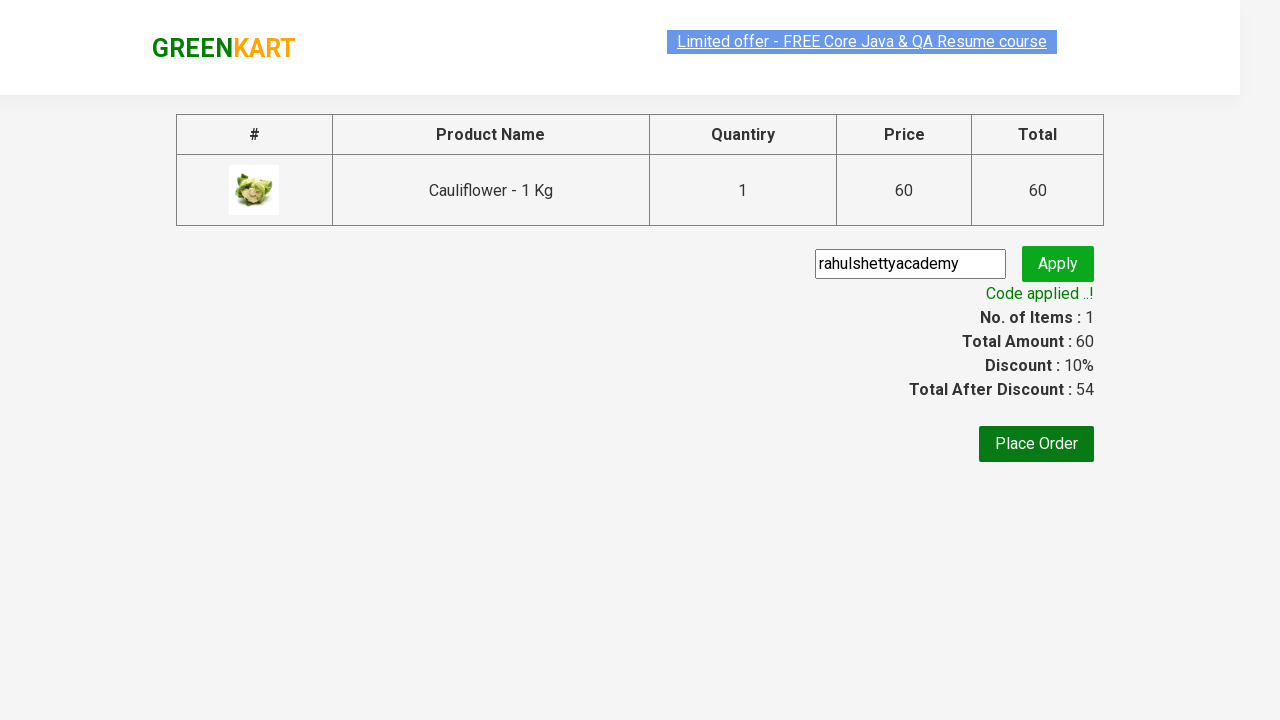